Tests the PDF to JPG converter page by uploading a PDF file using the file upload button

Starting URL: https://www.ilovepdf.com/pdf_to_jpg

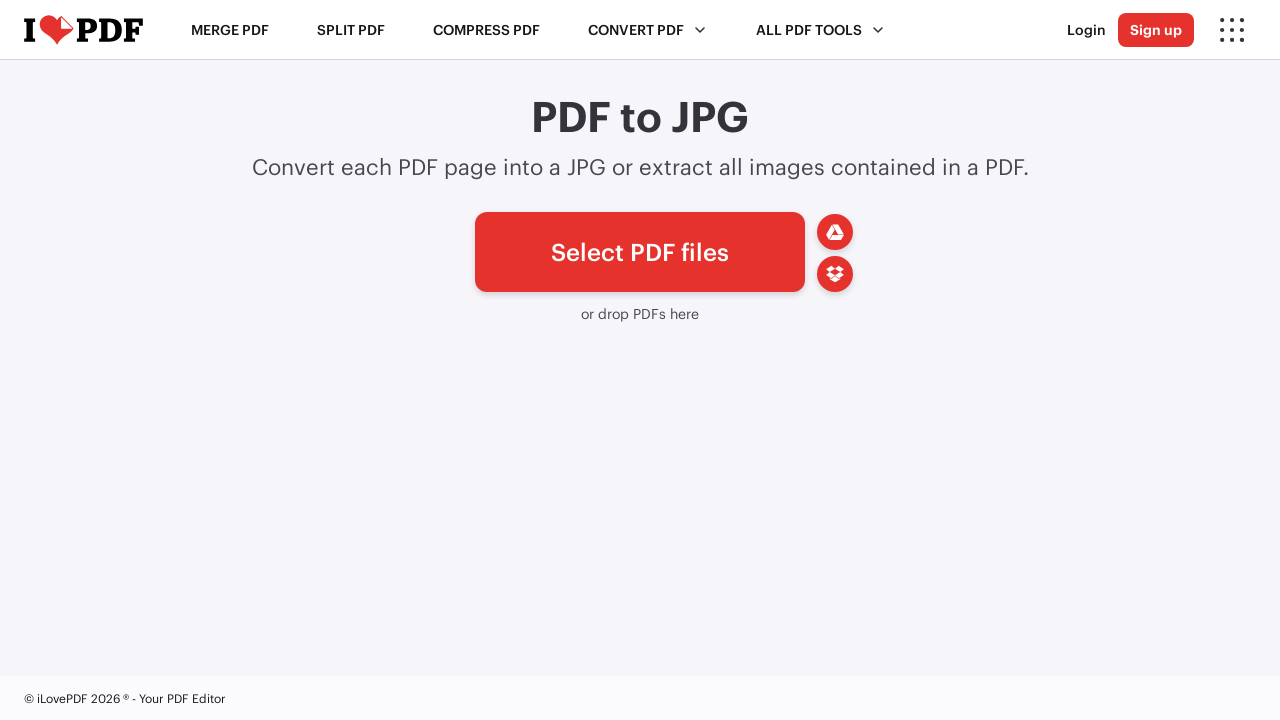

Clicked file upload button and file chooser opened at (640, 252) on [class*='uploader__btn']
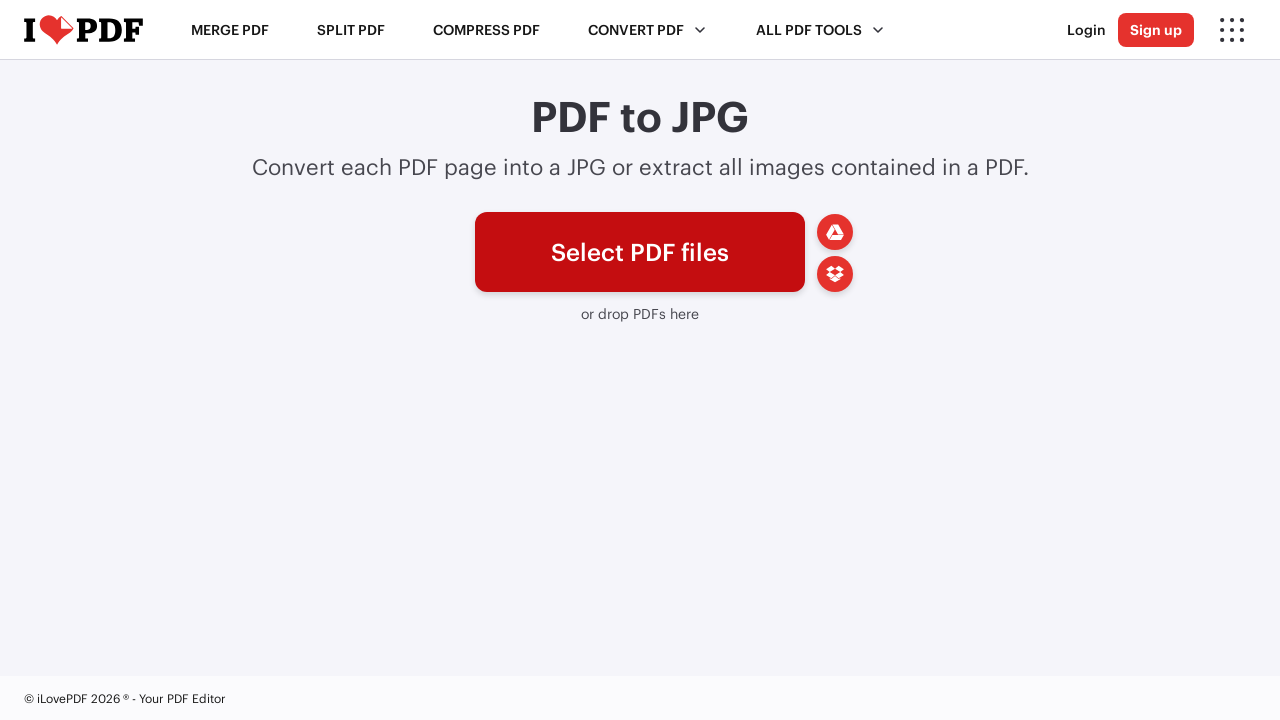

Upload button area is ready and visible
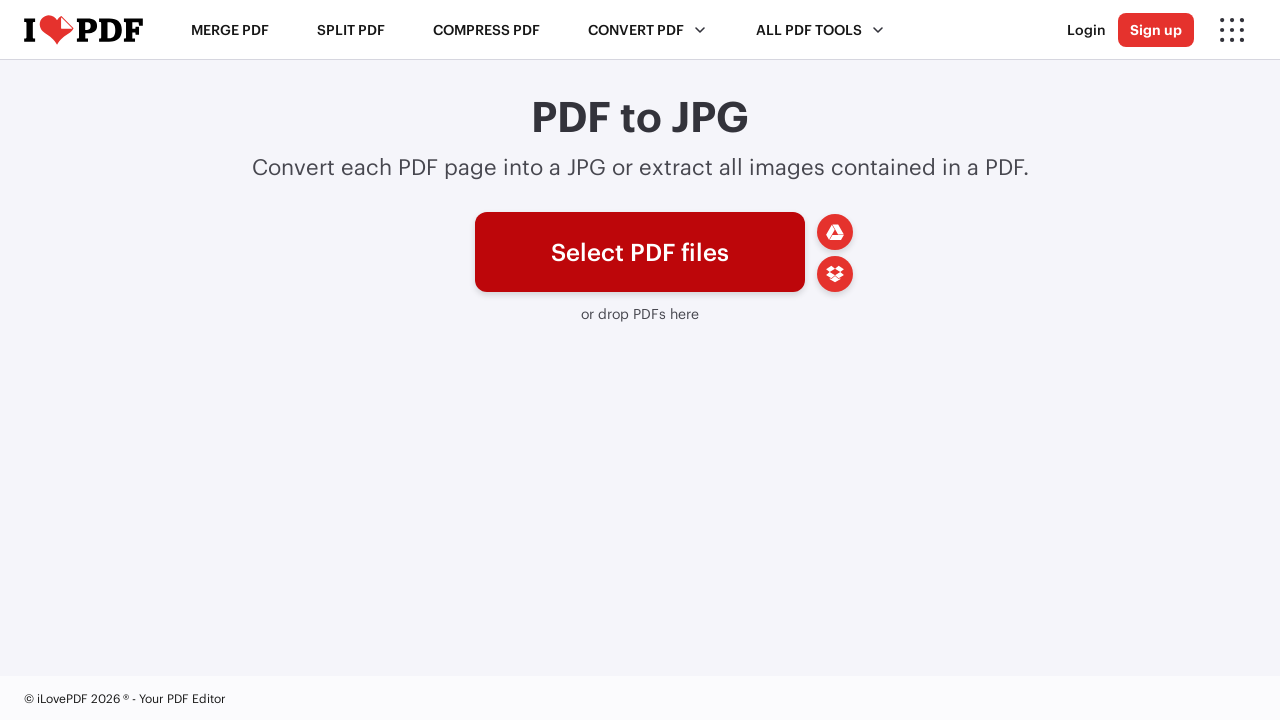

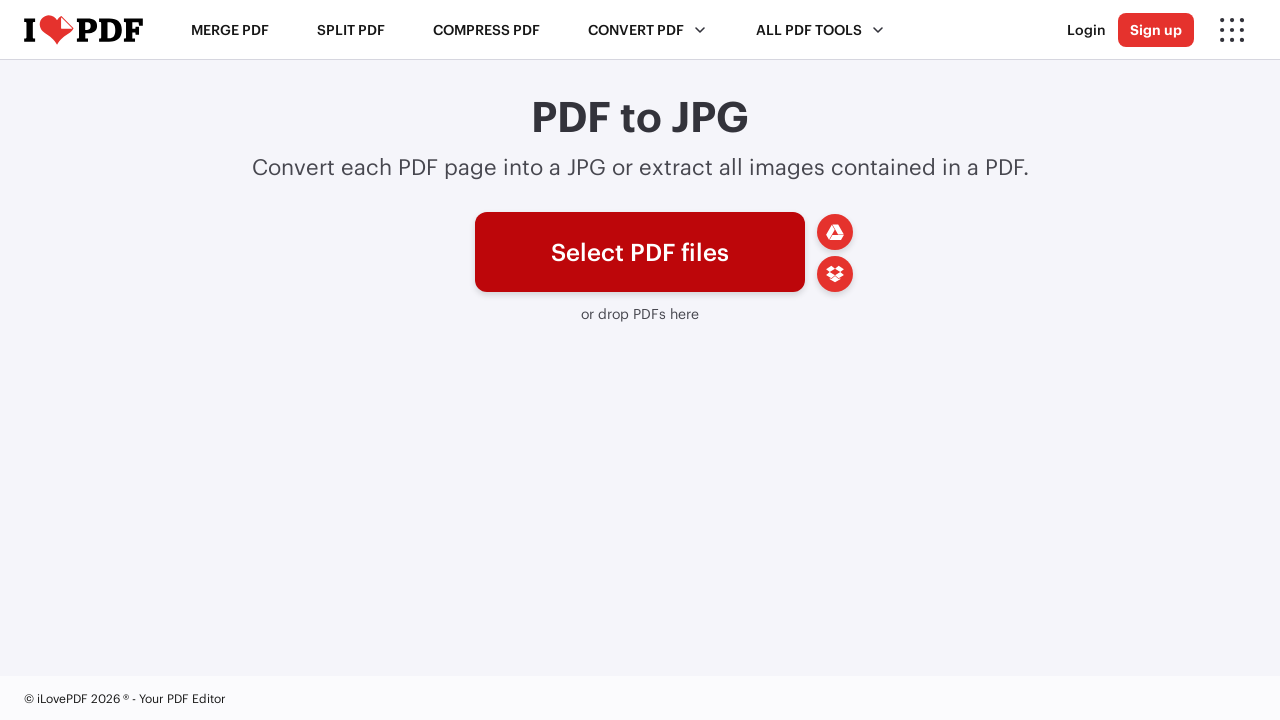